Tests filling the first name field on the DemoQA automation practice form by entering a name using CSS selector.

Starting URL: https://demoqa.com/automation-practice-form

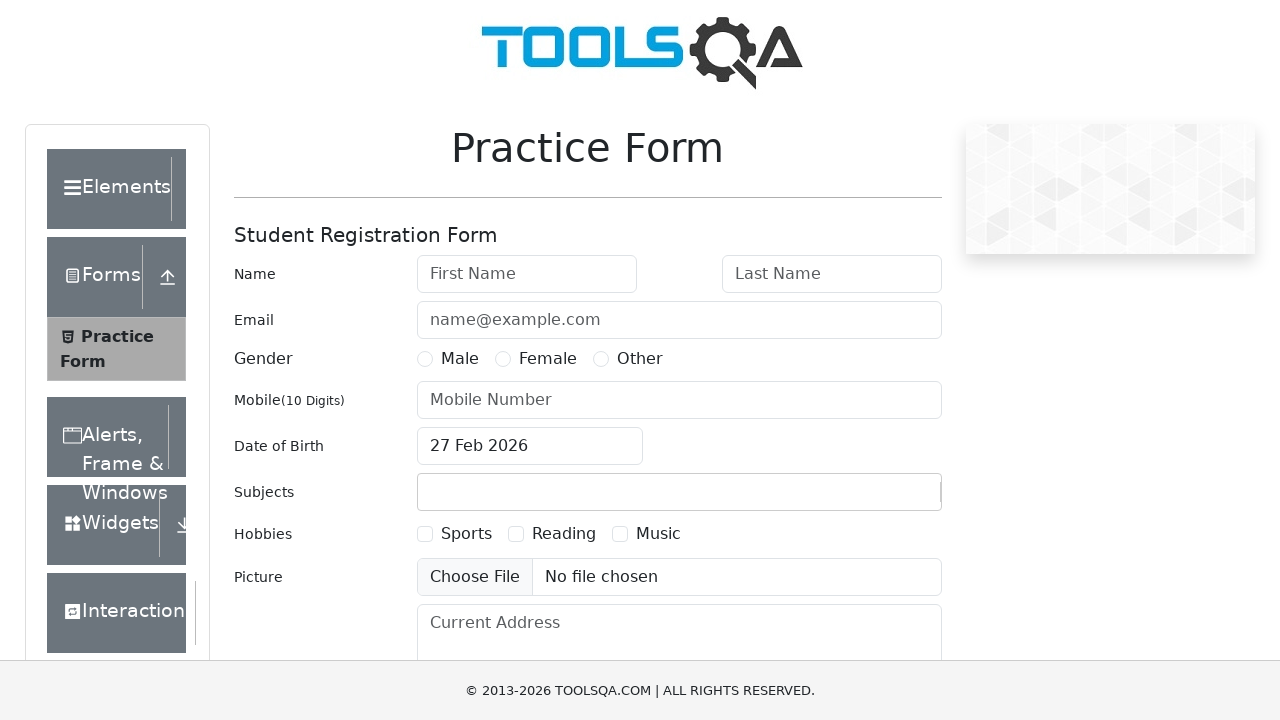

Navigated to DemoQA automation practice form
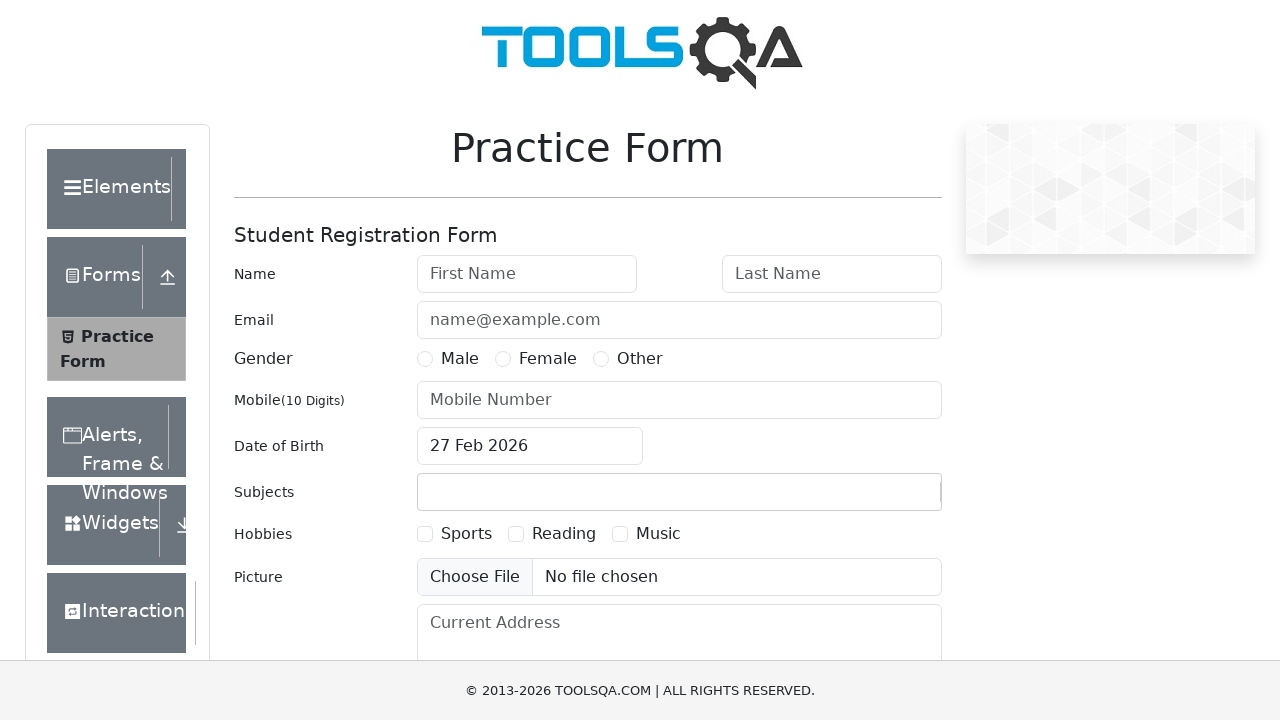

Filled first name field with 'Miing' using CSS ID selector on input#firstName
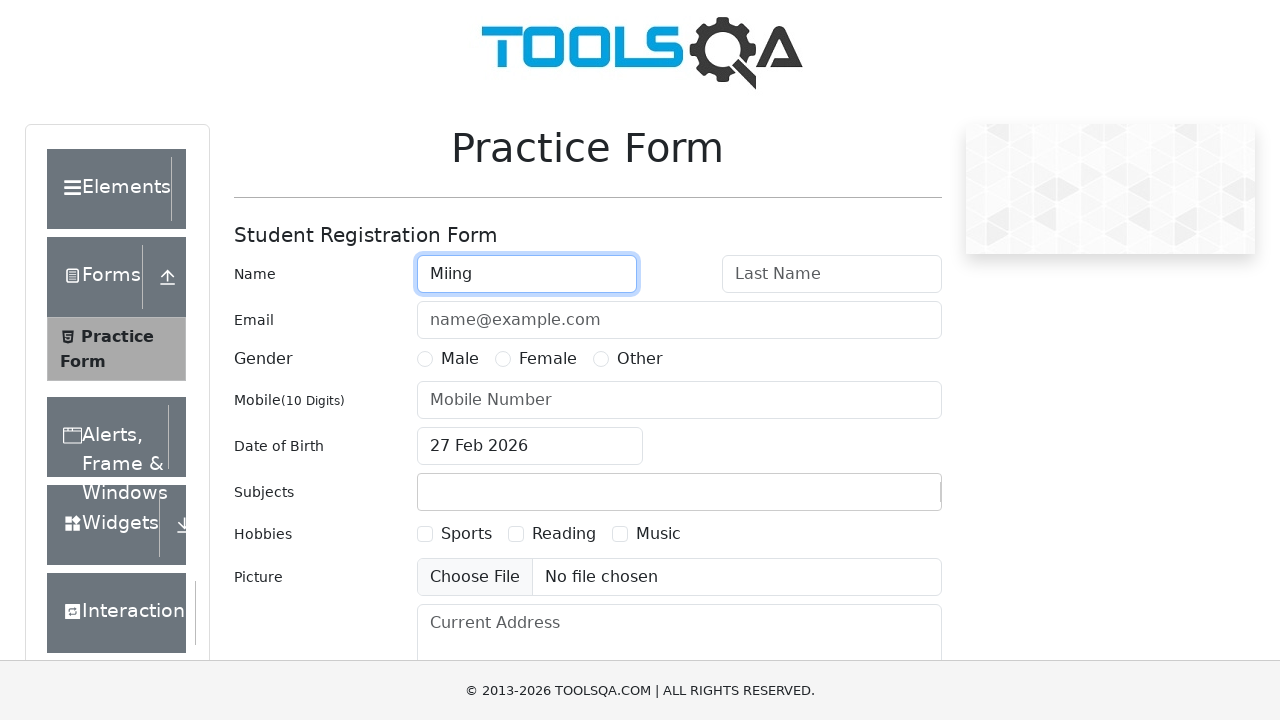

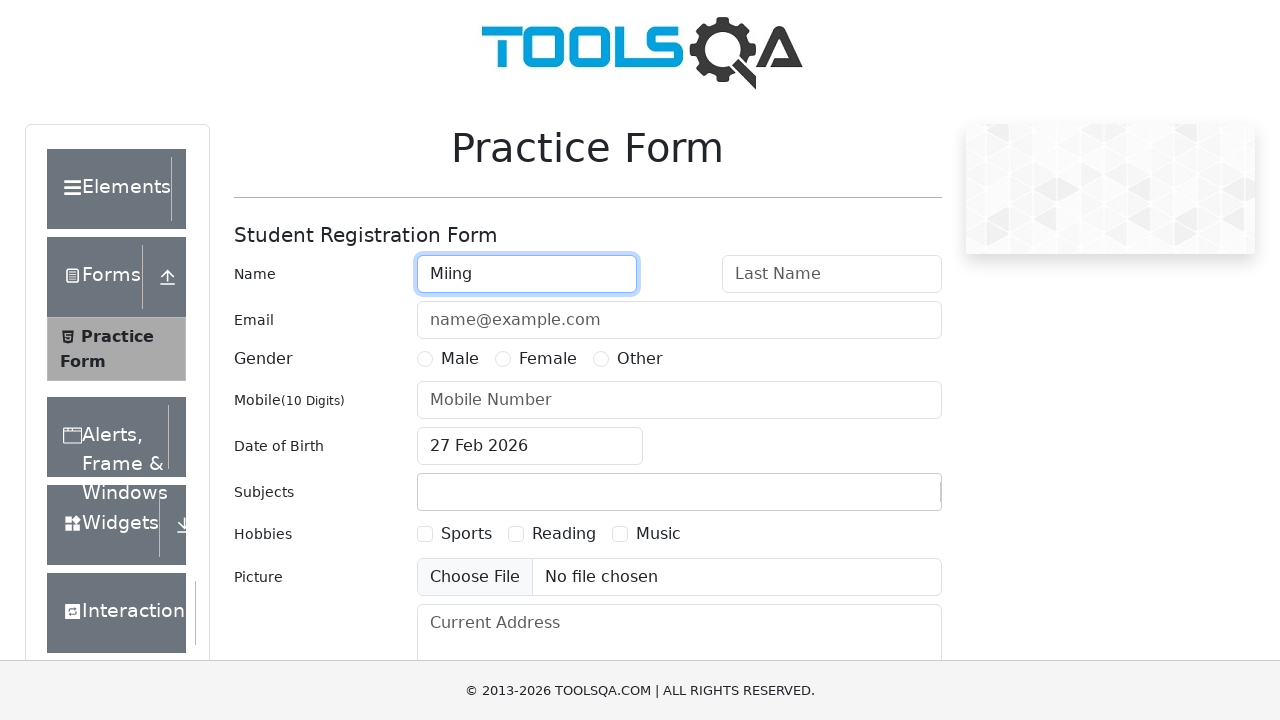